Navigates to Wisequarter homepage and verifies that the page title contains "Wise"

Starting URL: https://www.wisequarter.com

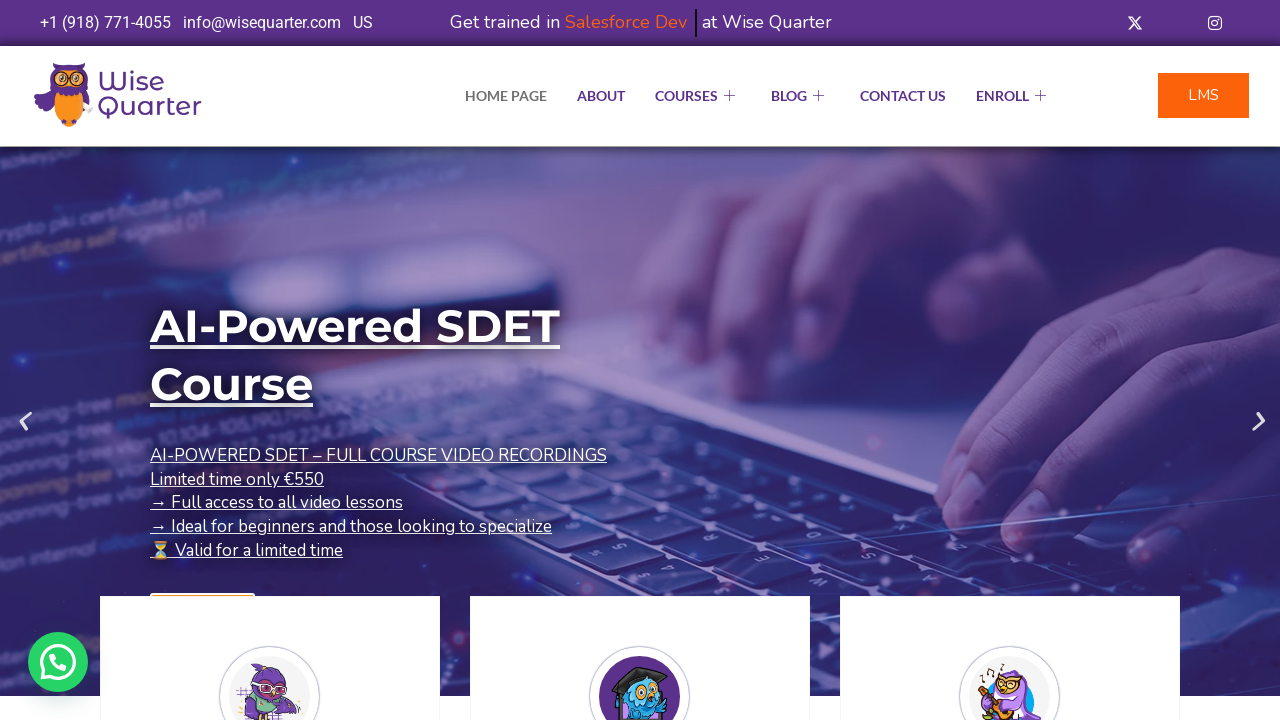

Waited for page to load (domcontentloaded)
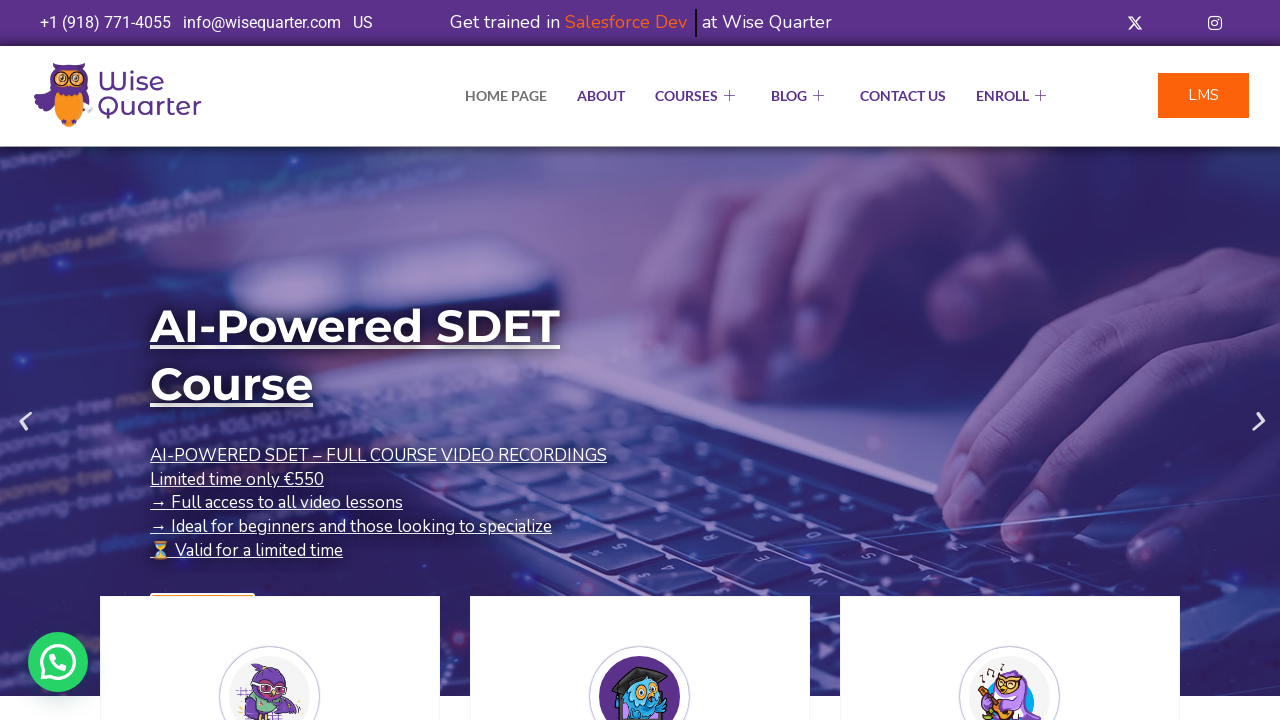

Retrieved page title
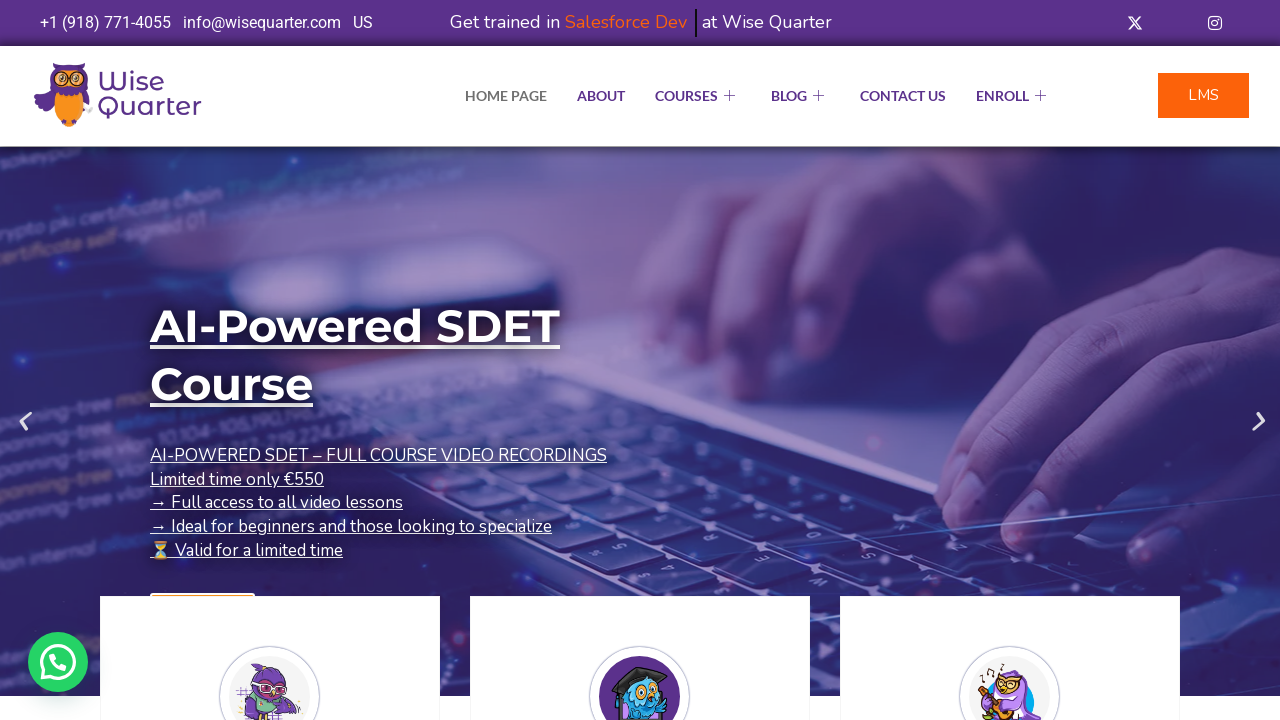

Verified page title contains 'Wise'
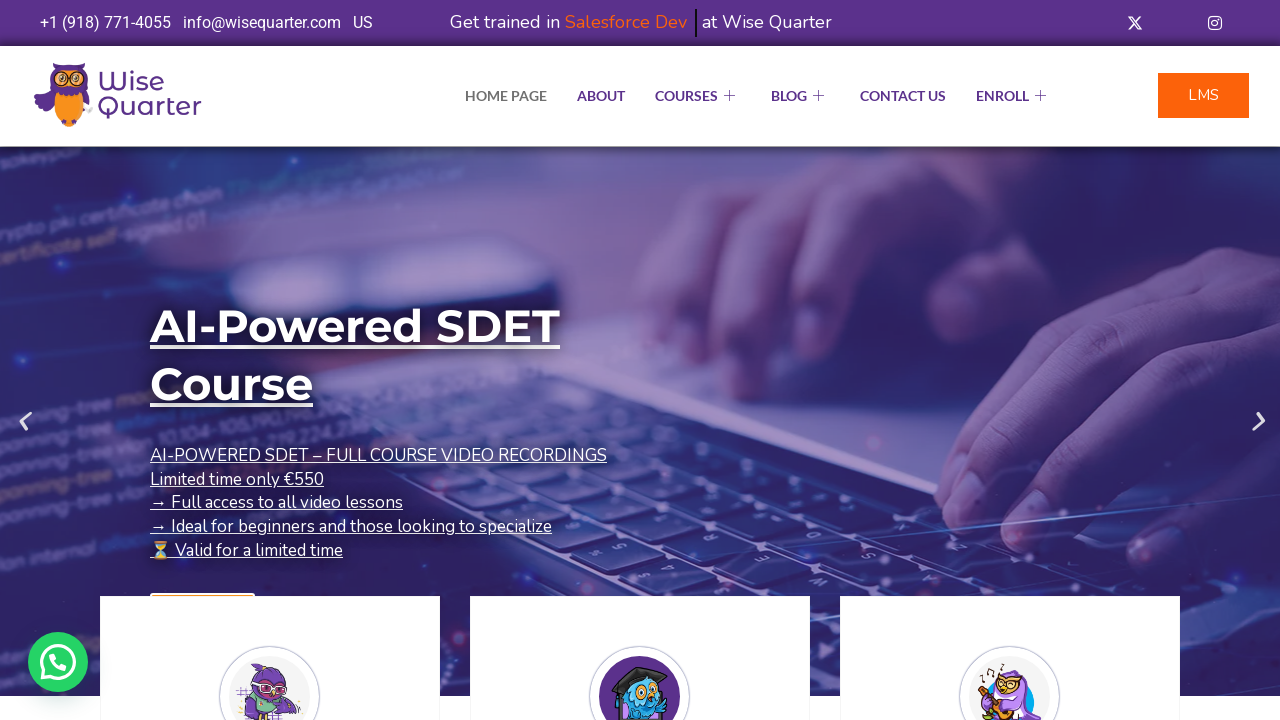

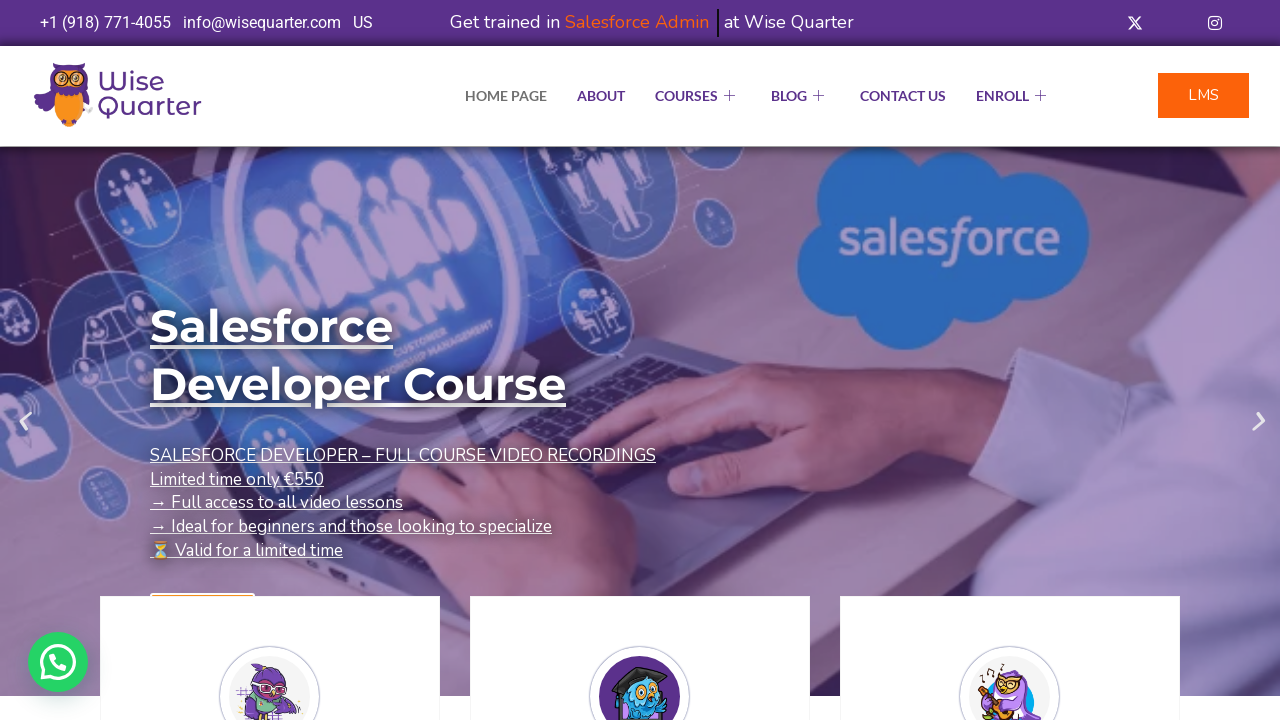